Tests dropdown selection by navigating to Dropdown page and selecting an option by value

Starting URL: https://the-internet.herokuapp.com/

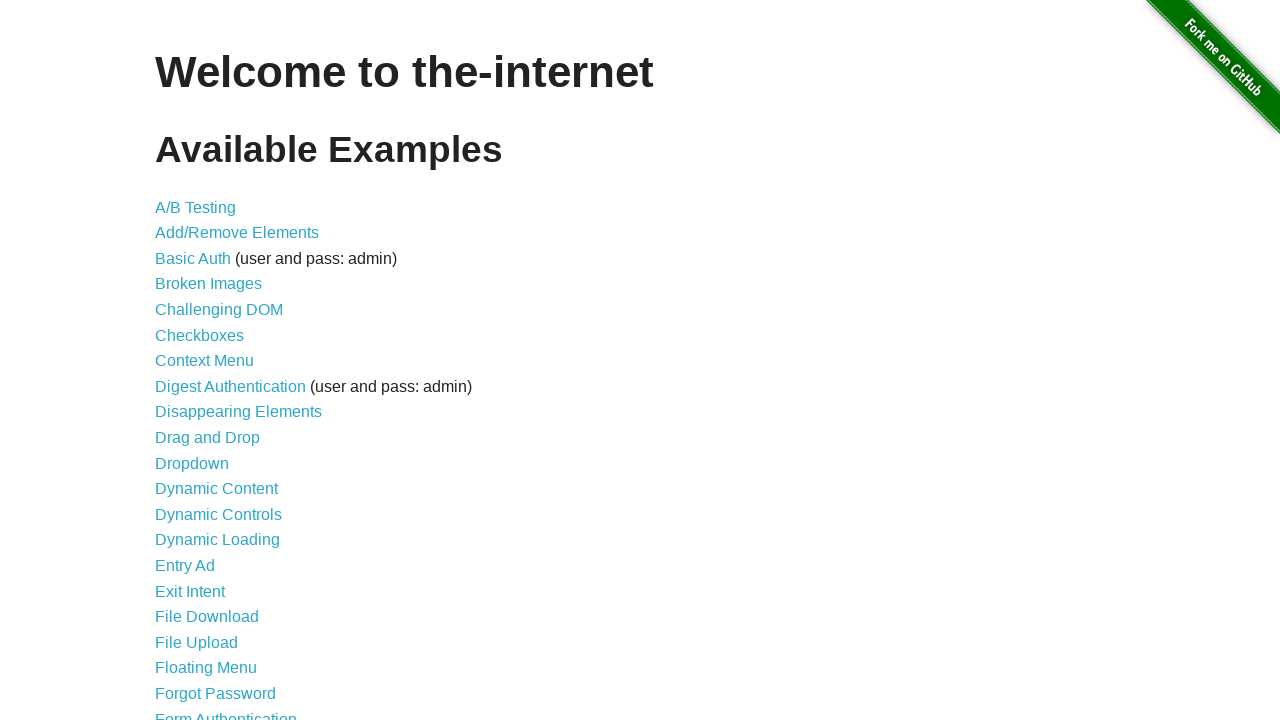

Clicked on Dropdown link to navigate to Dropdown page at (192, 463) on a:text('Dropdown')
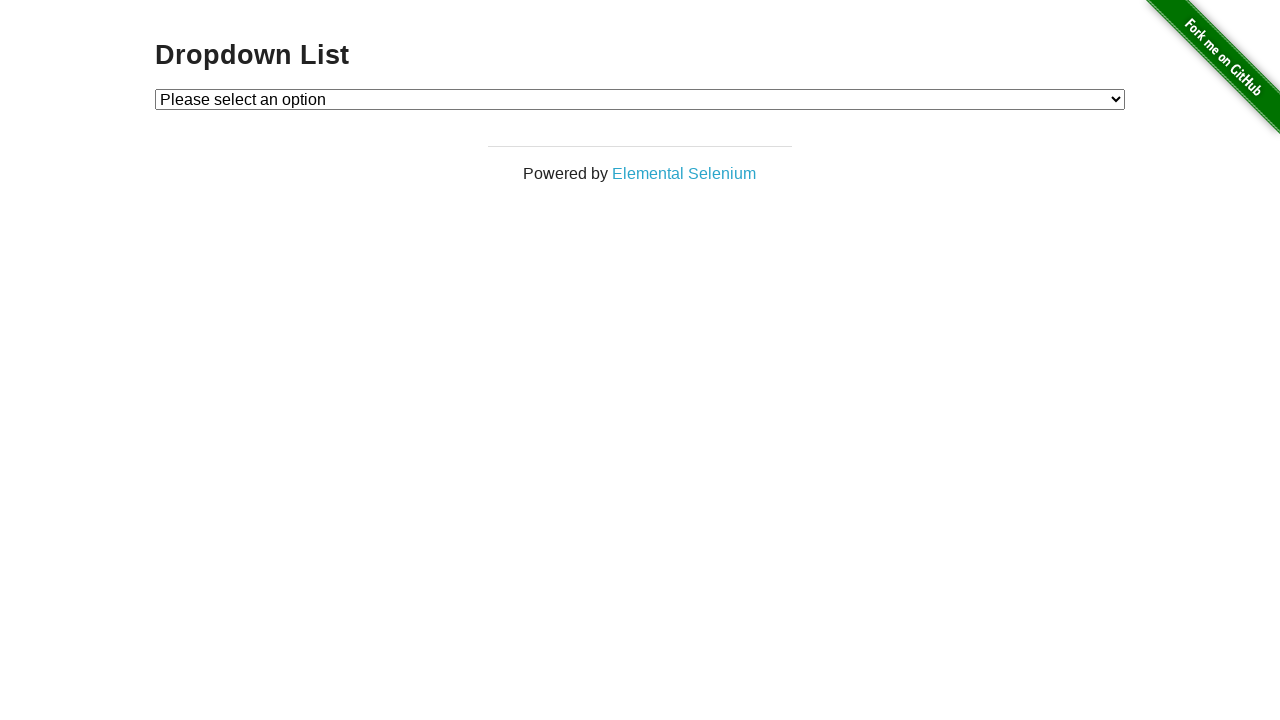

Selected option 1 from dropdown by value on #dropdown
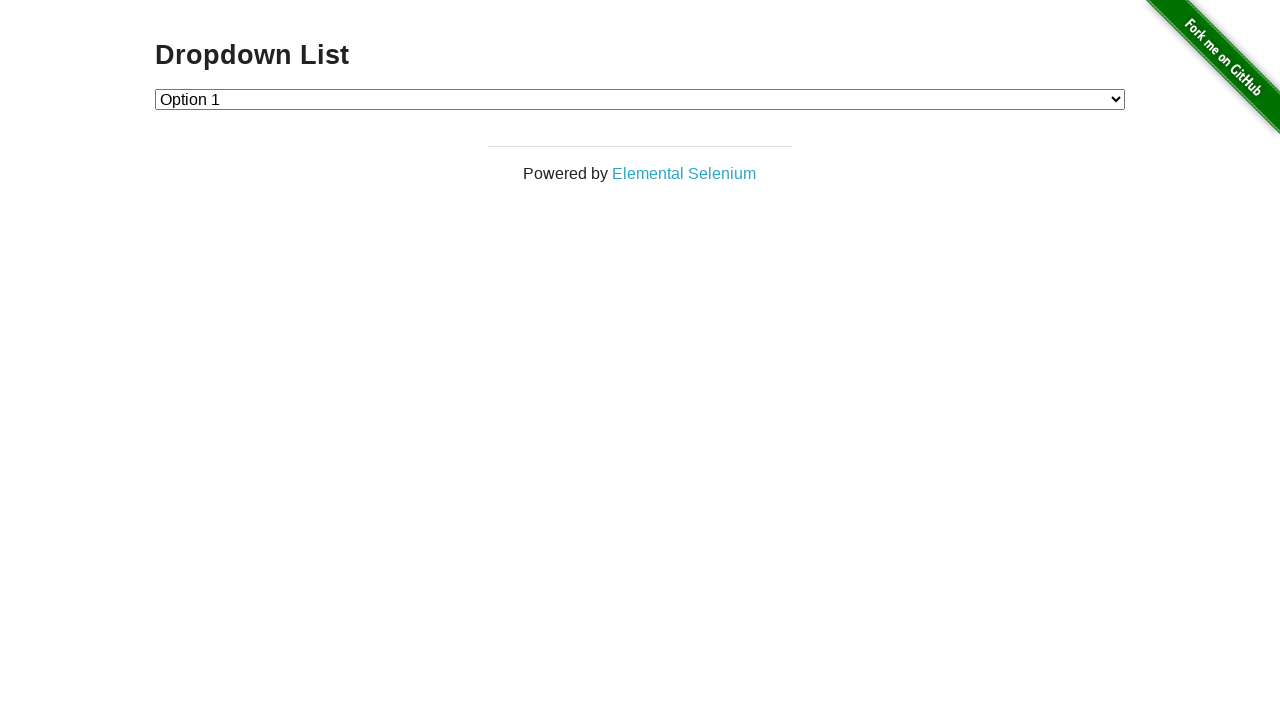

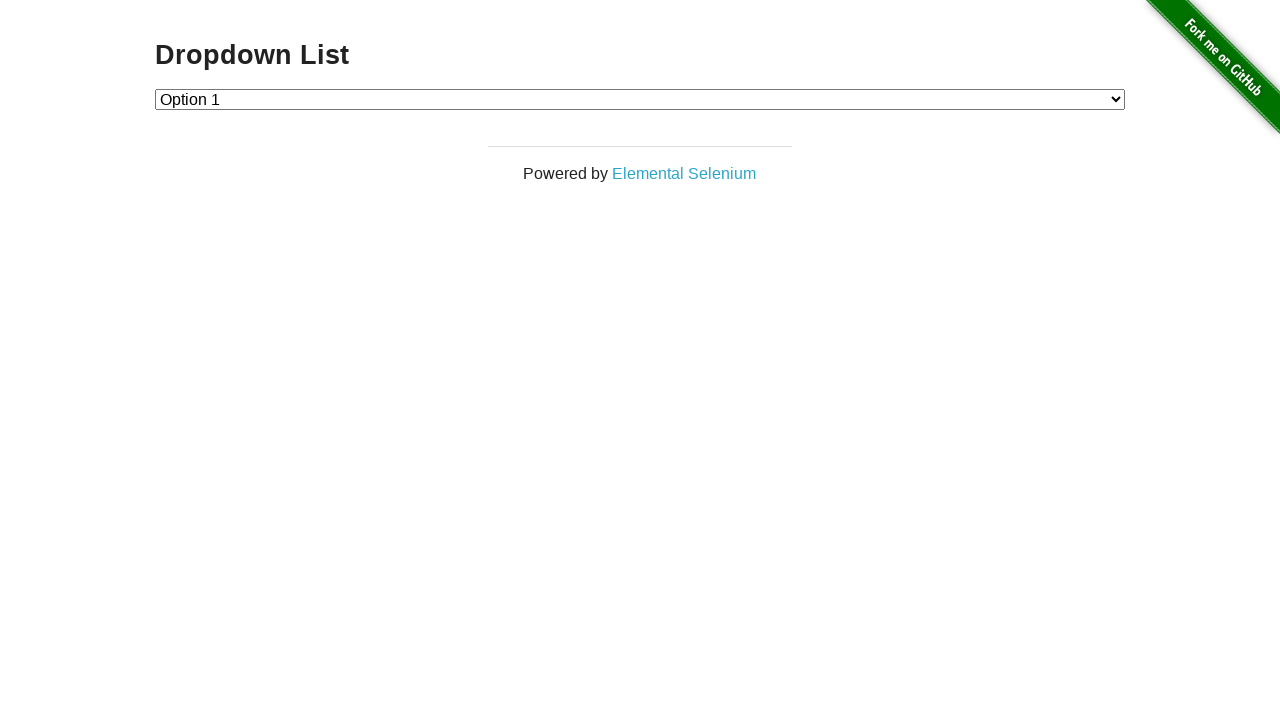